Tests that the calculator webpage loads correctly by verifying the title link element in the header is displayed

Starting URL: https://calculator-jv.herokuapp.com/

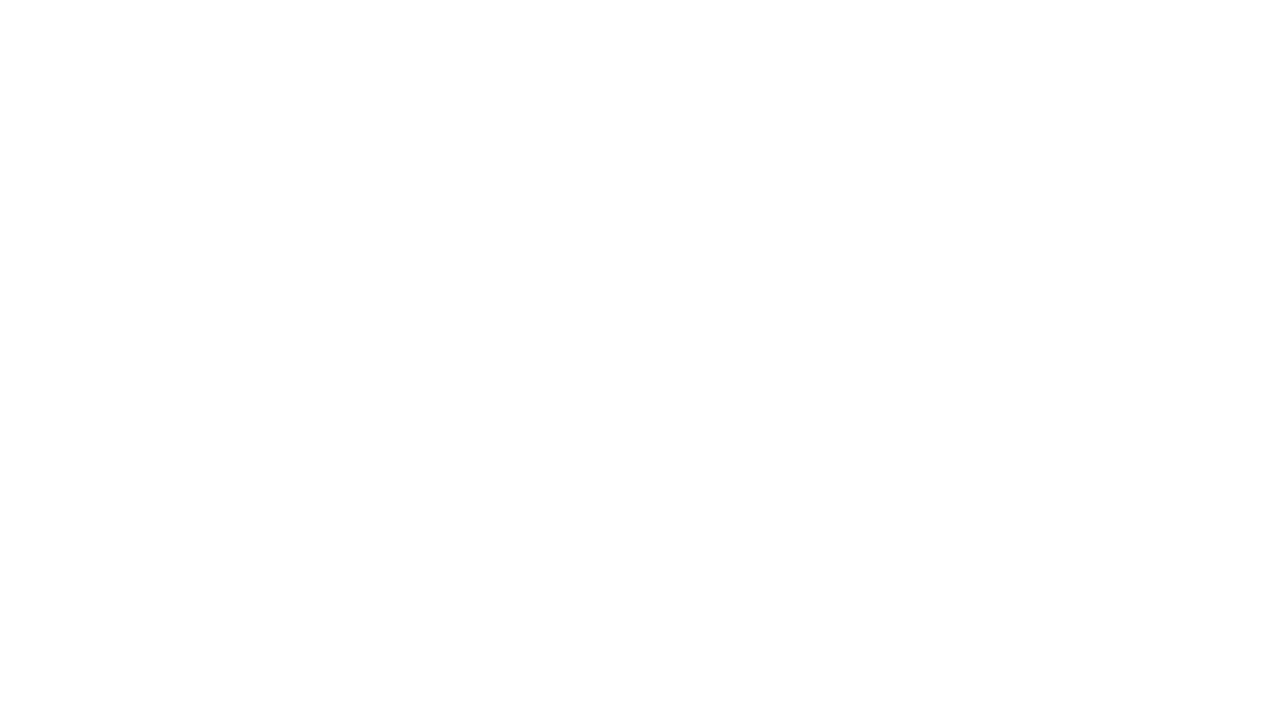

Navigated to Web form page
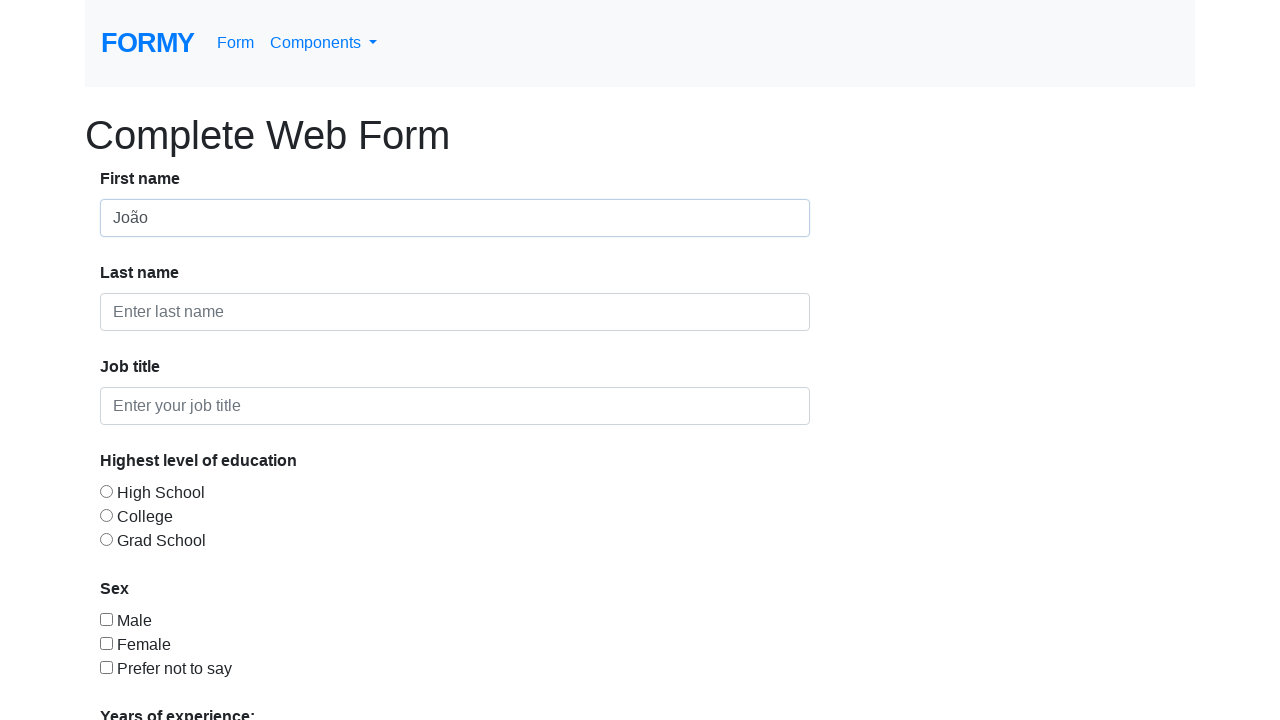

Verified page title is 'Web form'
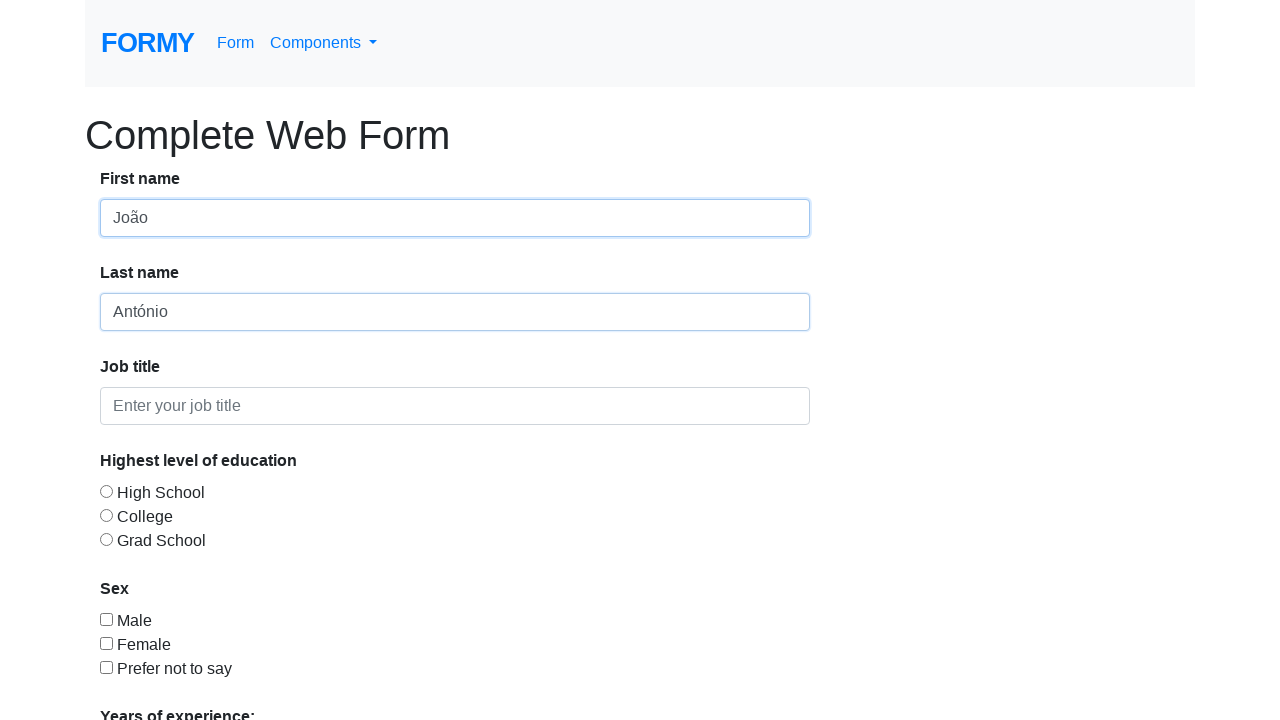

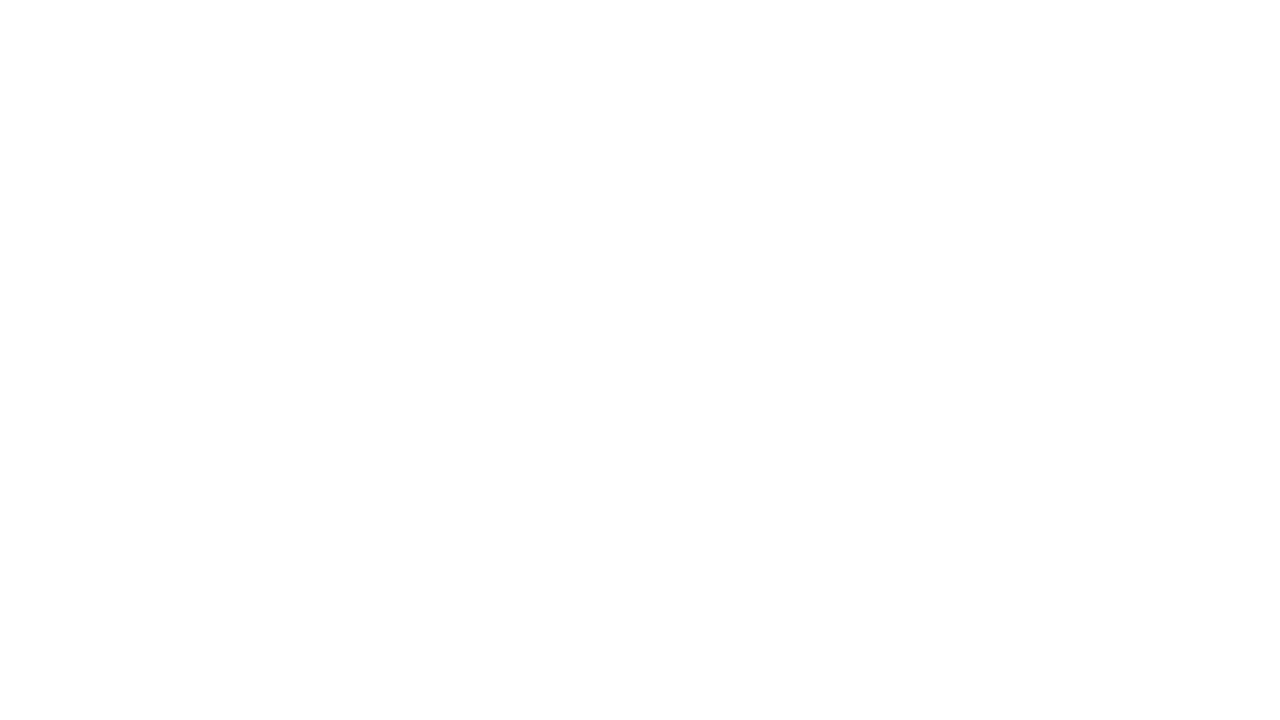